Tests window handling by clicking a button that opens a new window, switching between parent and child windows, and verifying the URLs of both windows.

Starting URL: https://www.letskodeit.com/practice

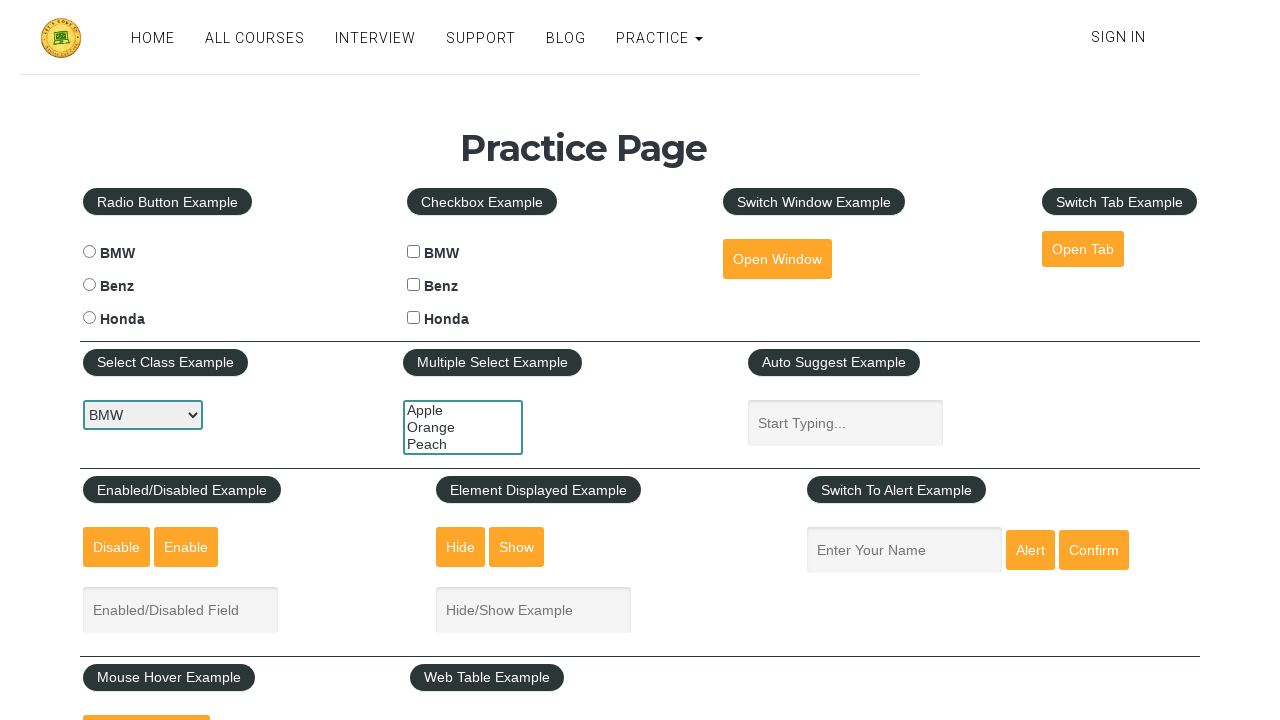

Clicked 'Open Window' button to open new window at (777, 259) on xpath=//fieldset/button
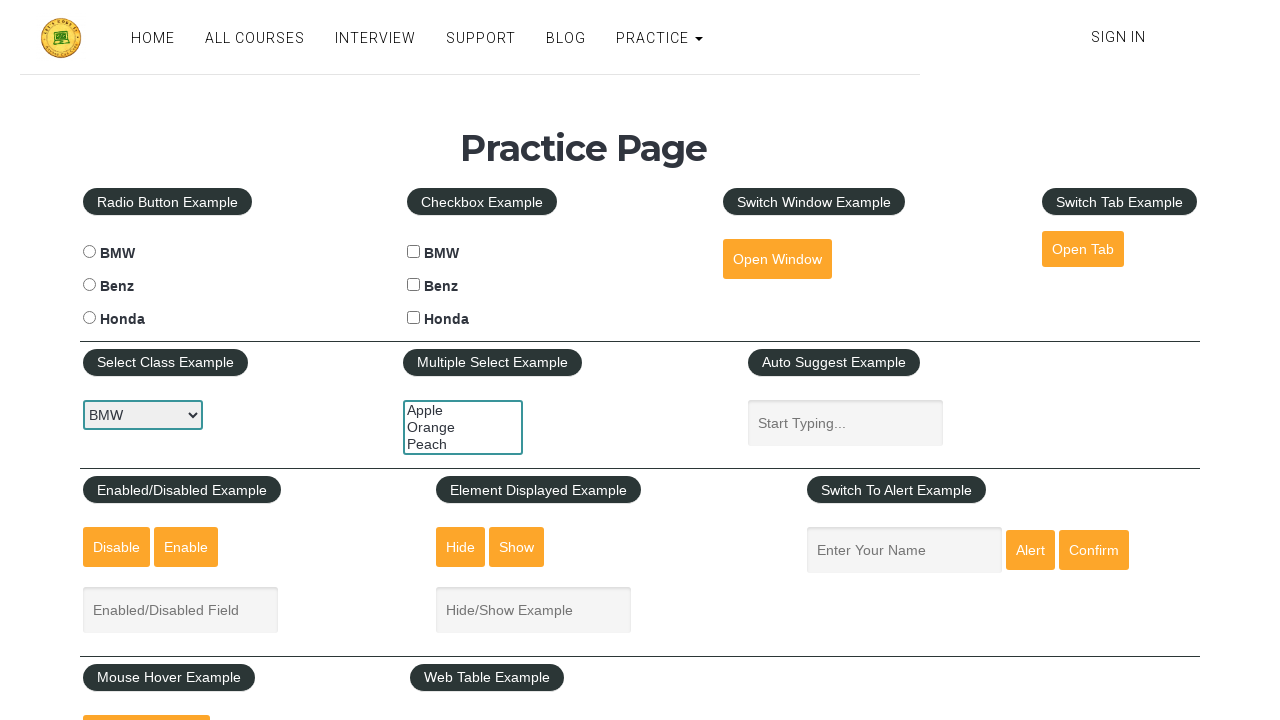

New child window opened and captured
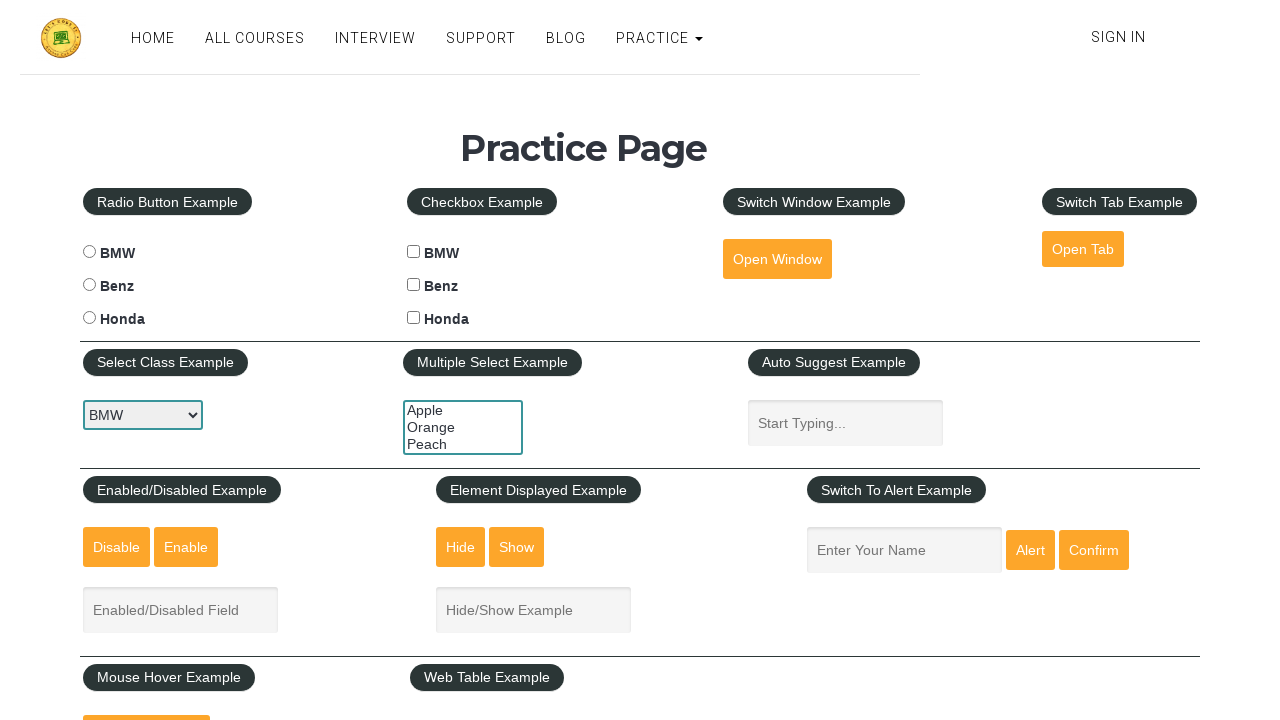

Child window fully loaded
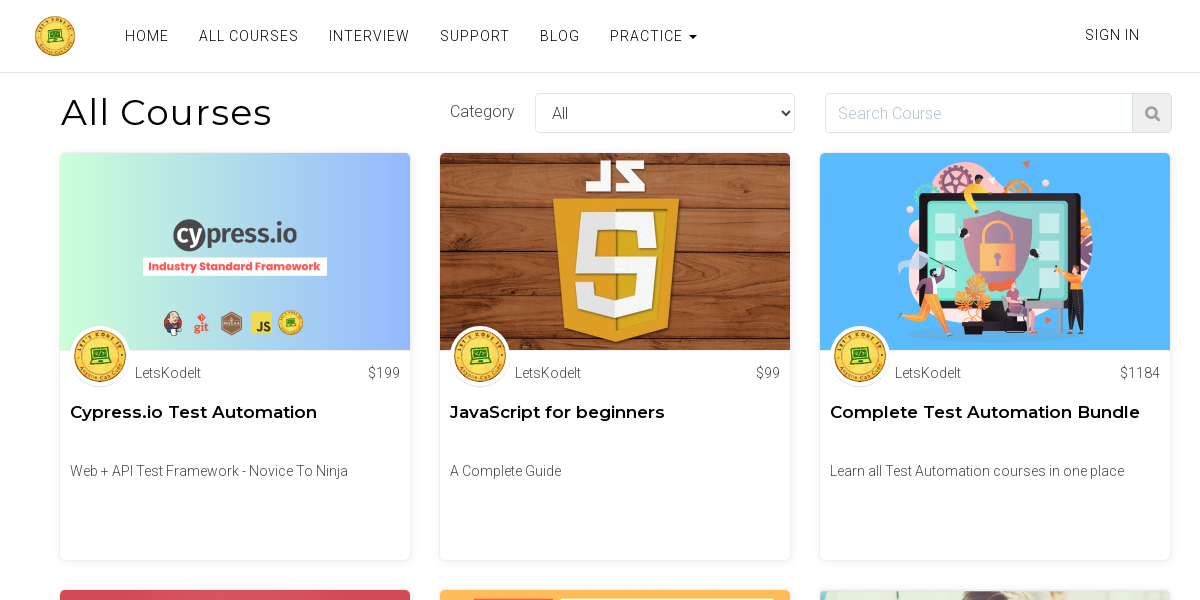

Verified child window URL contains 'letskodeit.com/courses': https://www.letskodeit.com/courses
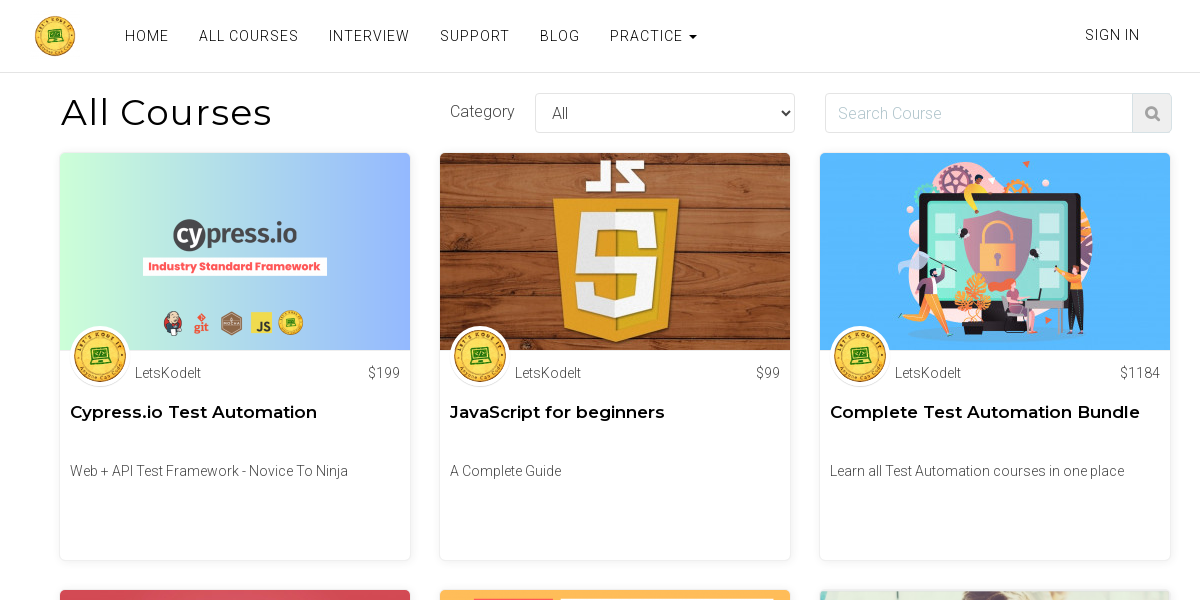

Verified parent window URL contains 'letskodeit.com/practice': https://www.letskodeit.com/practice
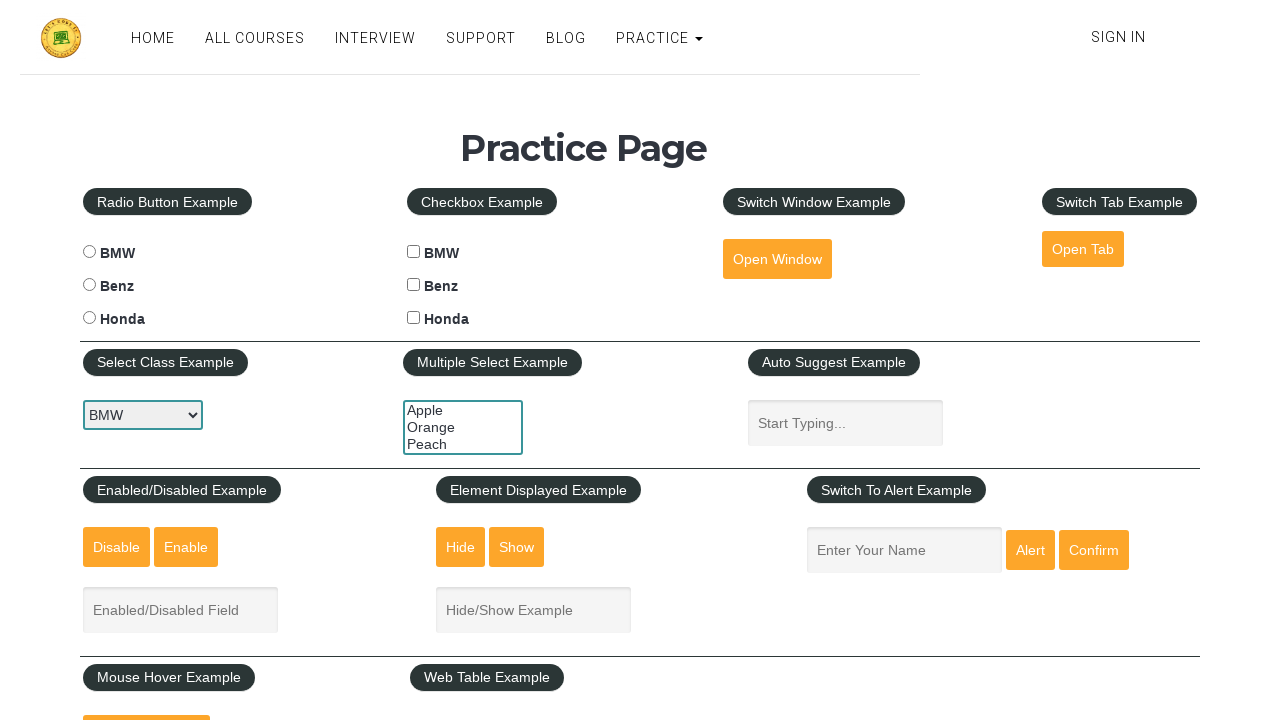

Closed child window
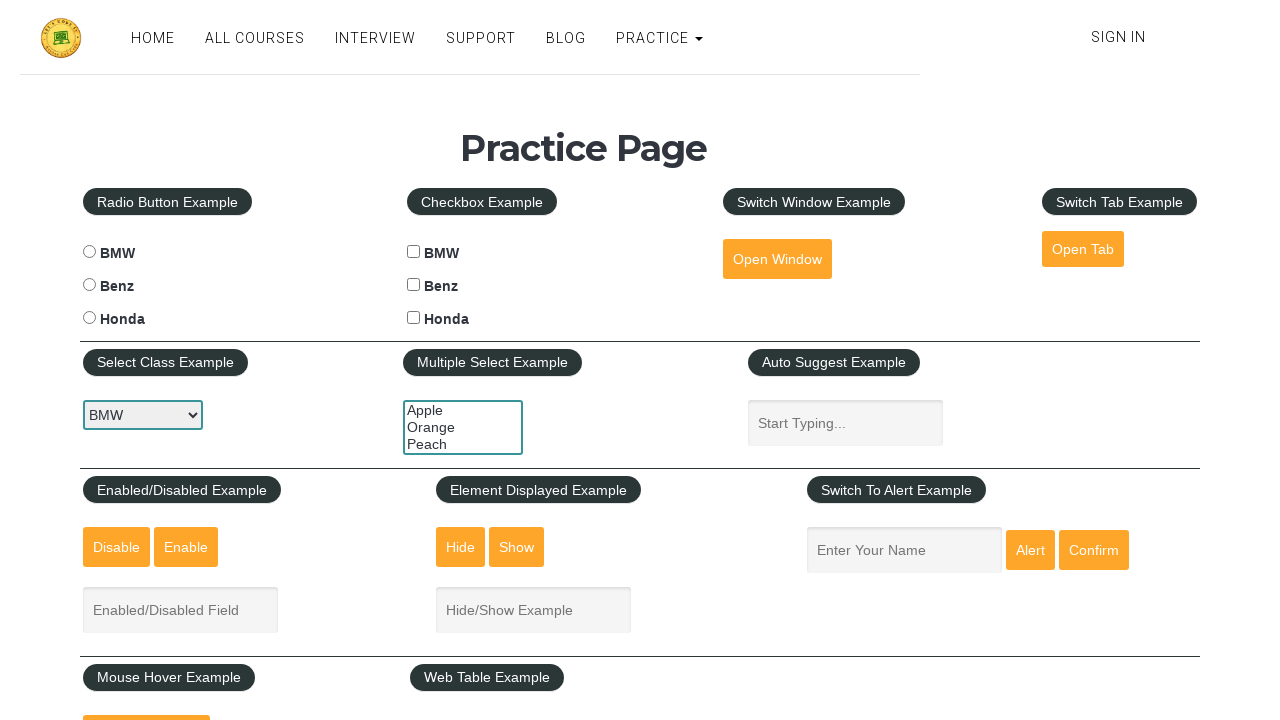

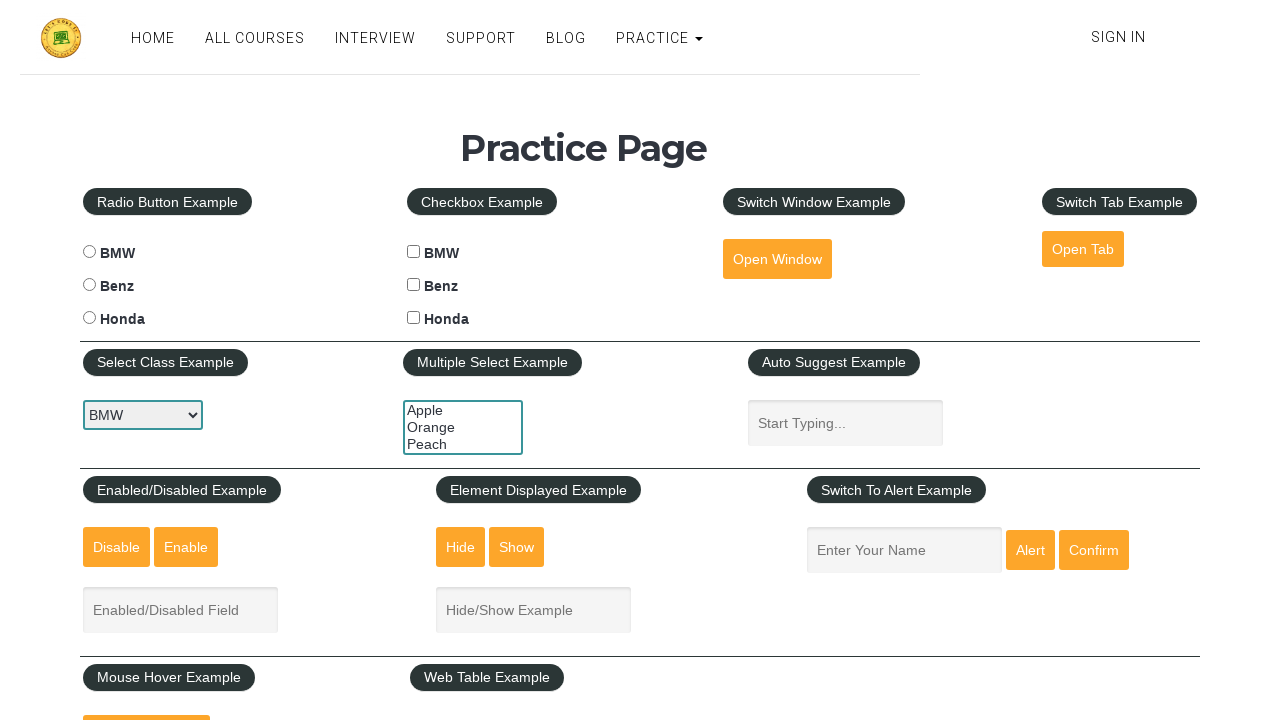